Tests that clicking the OPEN button opens a new popup window as a separate window

Starting URL: https://qaplayground.dev/apps/popup/

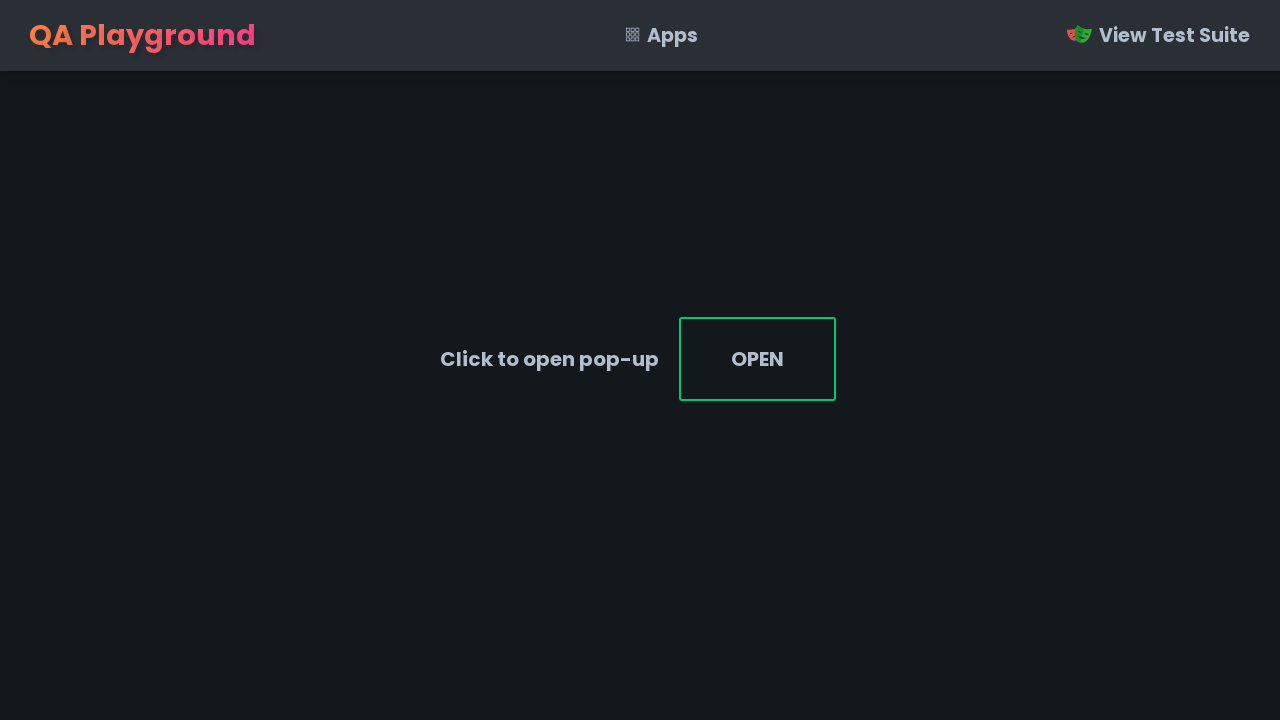

Waited for popup page content to load
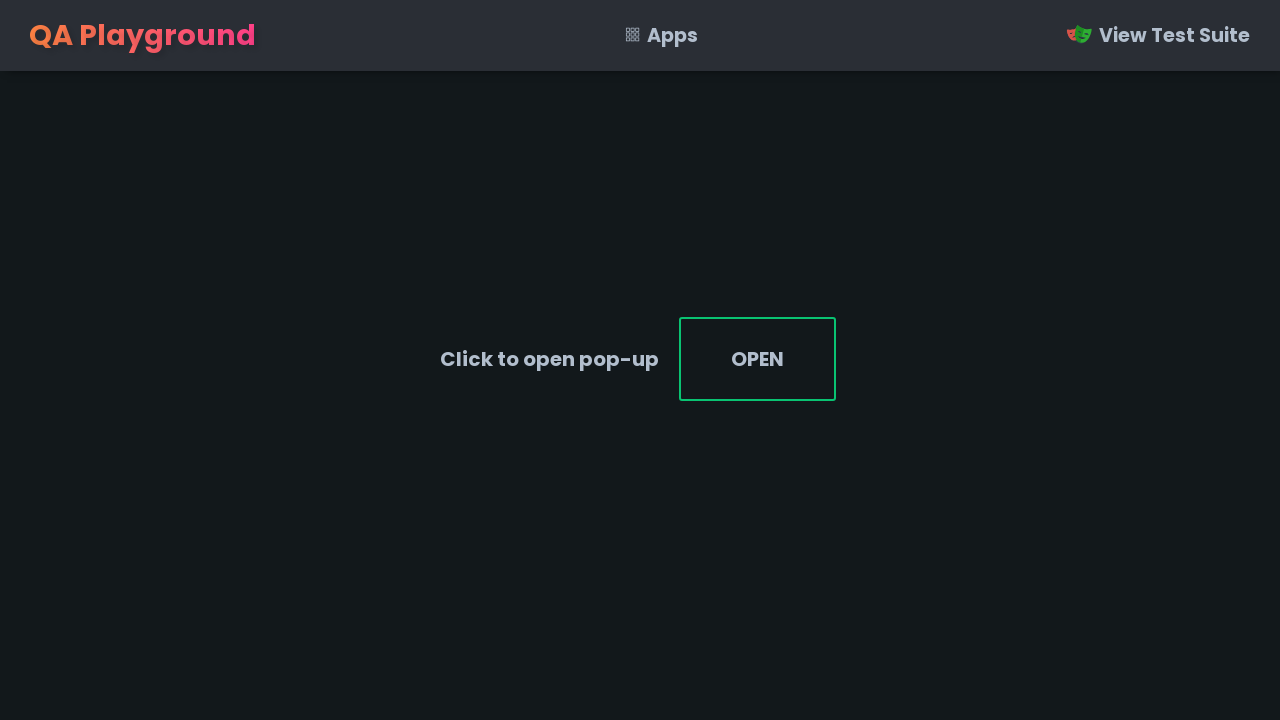

Clicked OPEN button to trigger popup at (757, 359) on xpath=.//div[@class='flex-center']/a
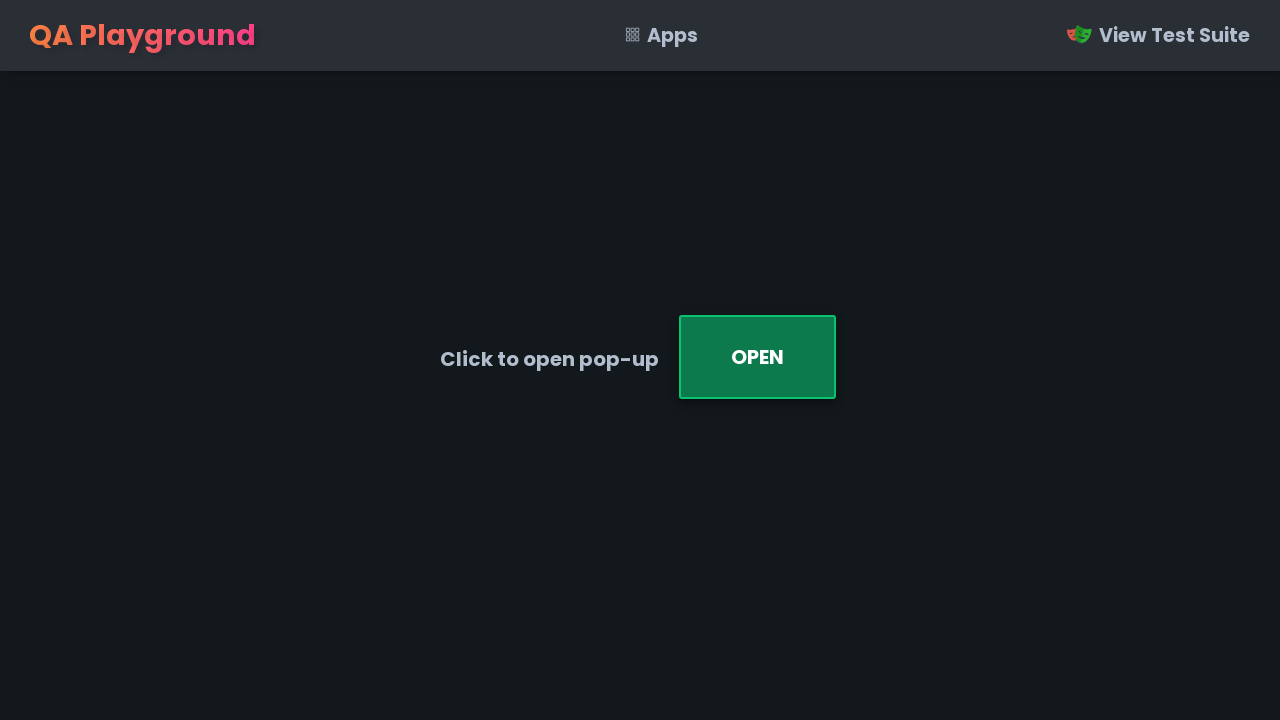

New popup window opened and captured
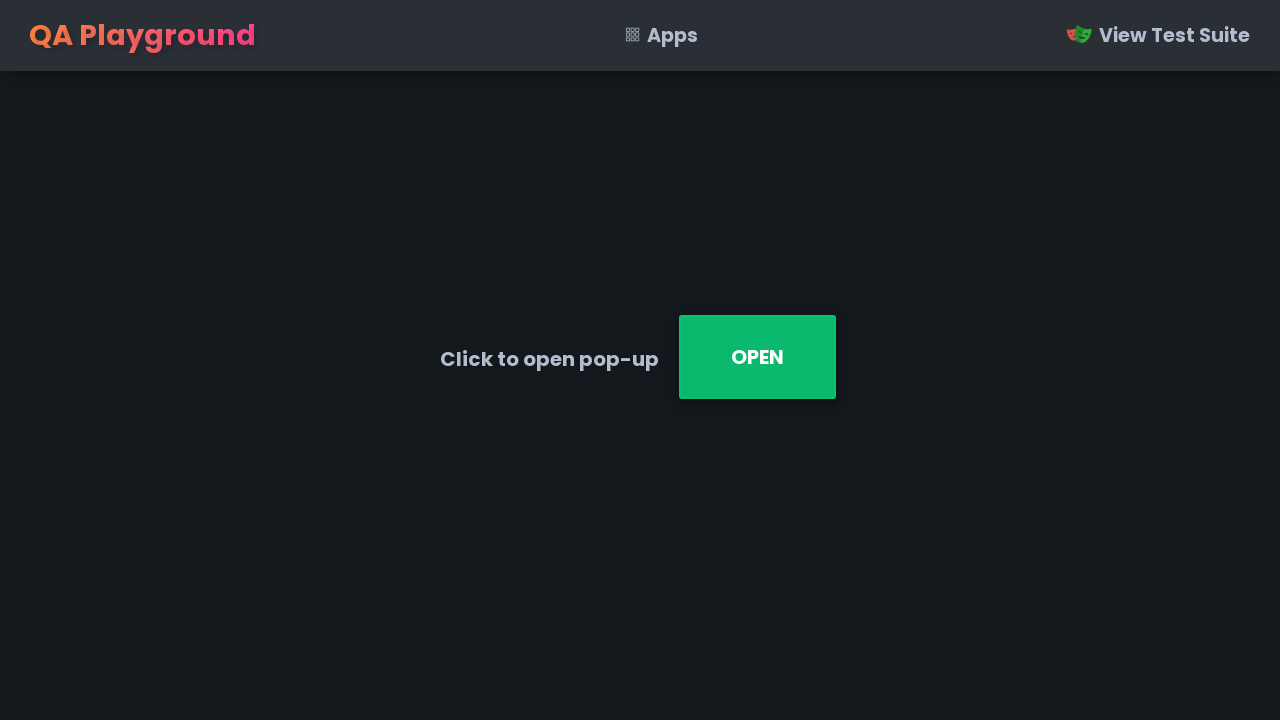

Verified that new popup window was opened as separate window
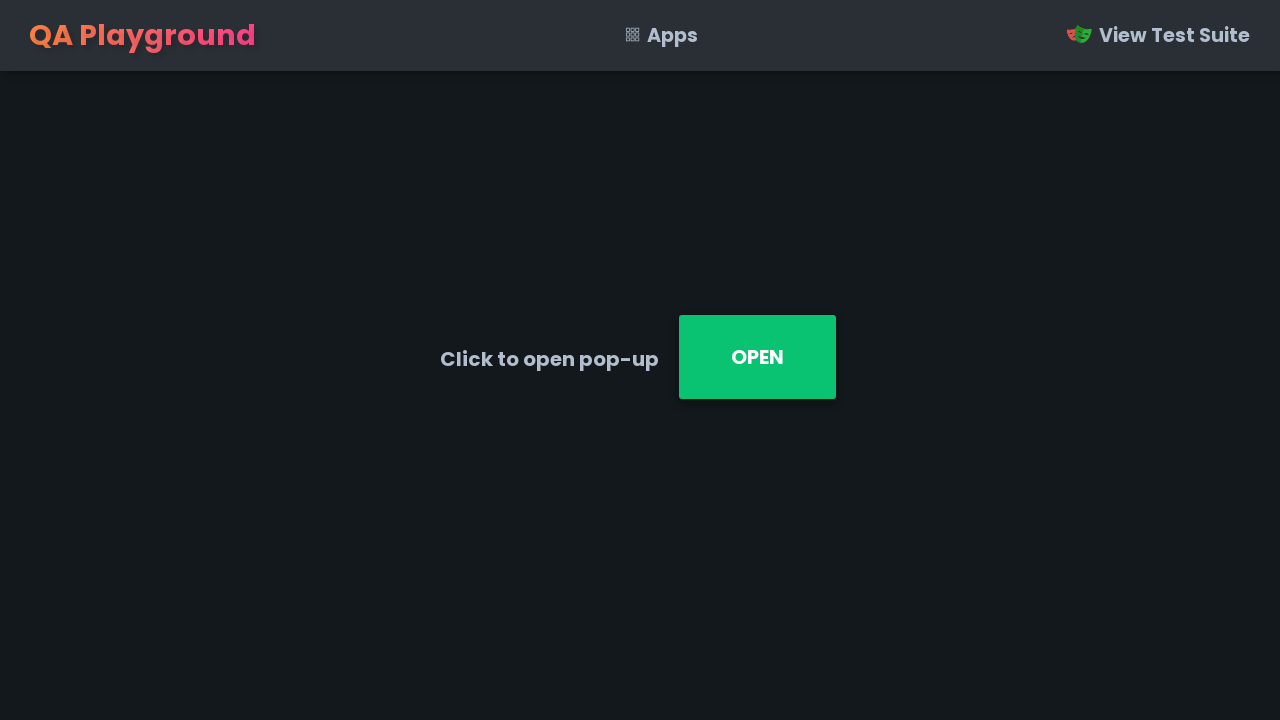

Retrieved viewport sizes for main and popup windows
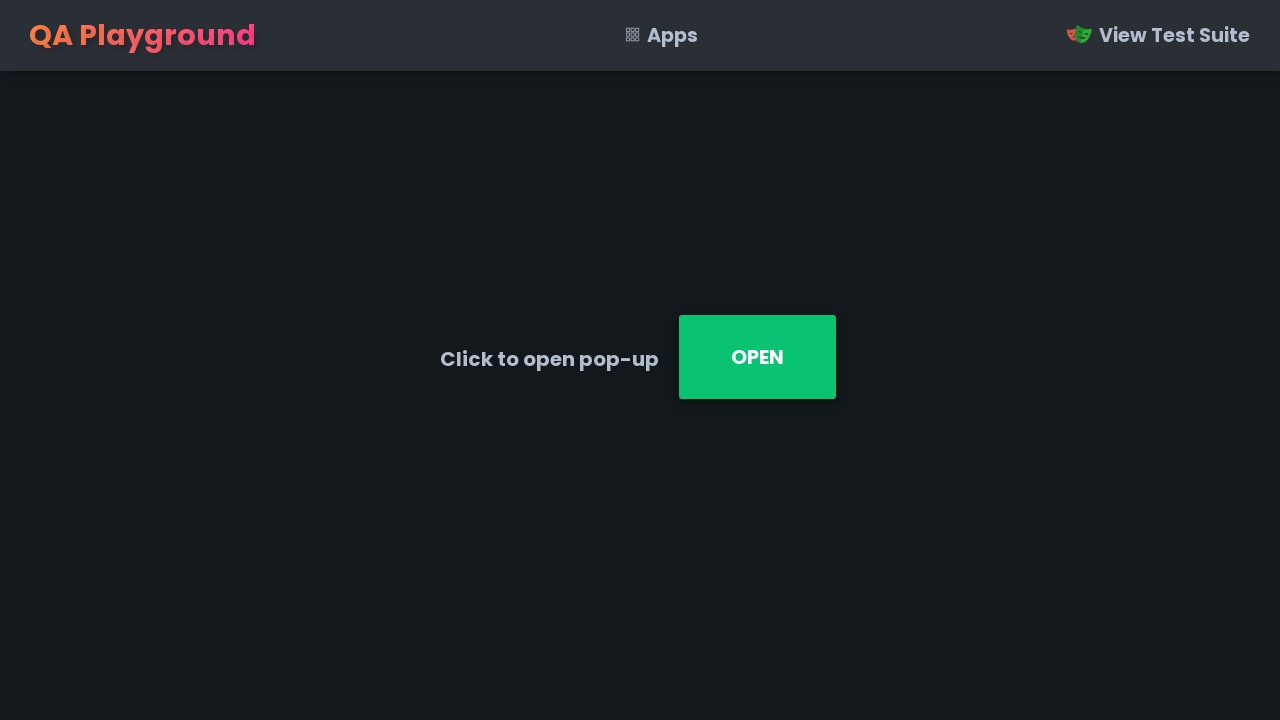

Verified that popup width is not wider than main window
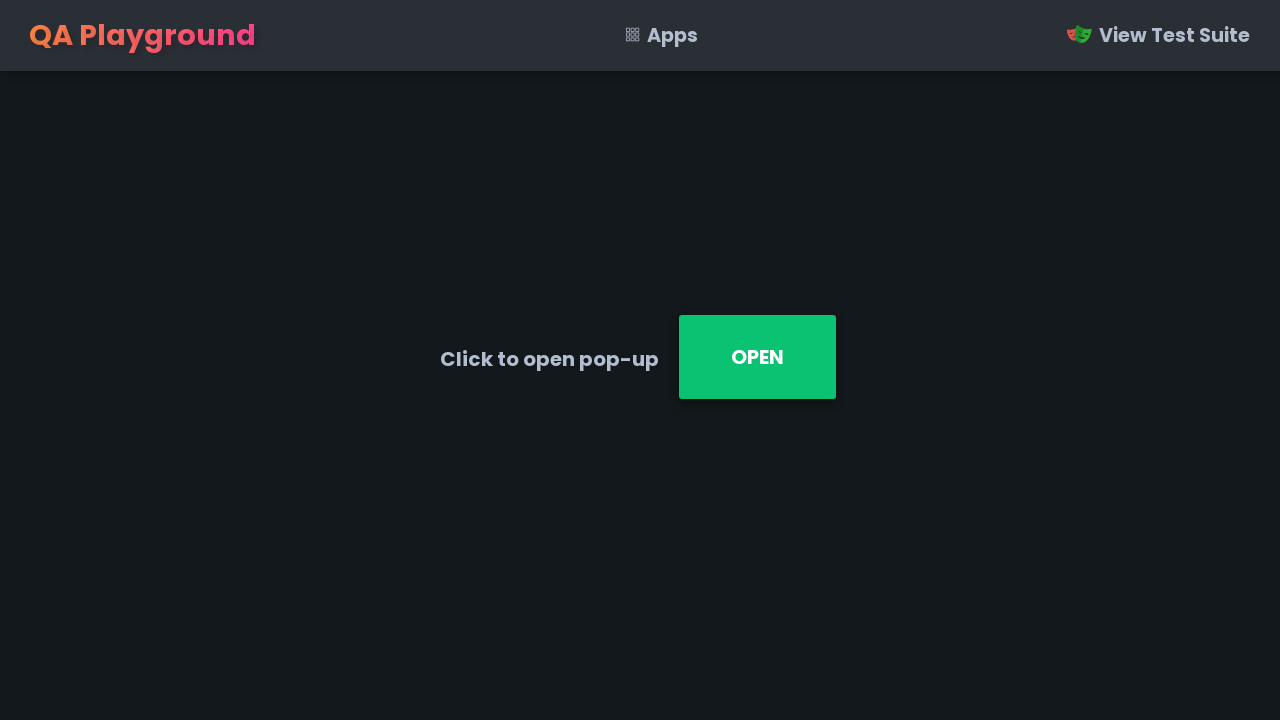

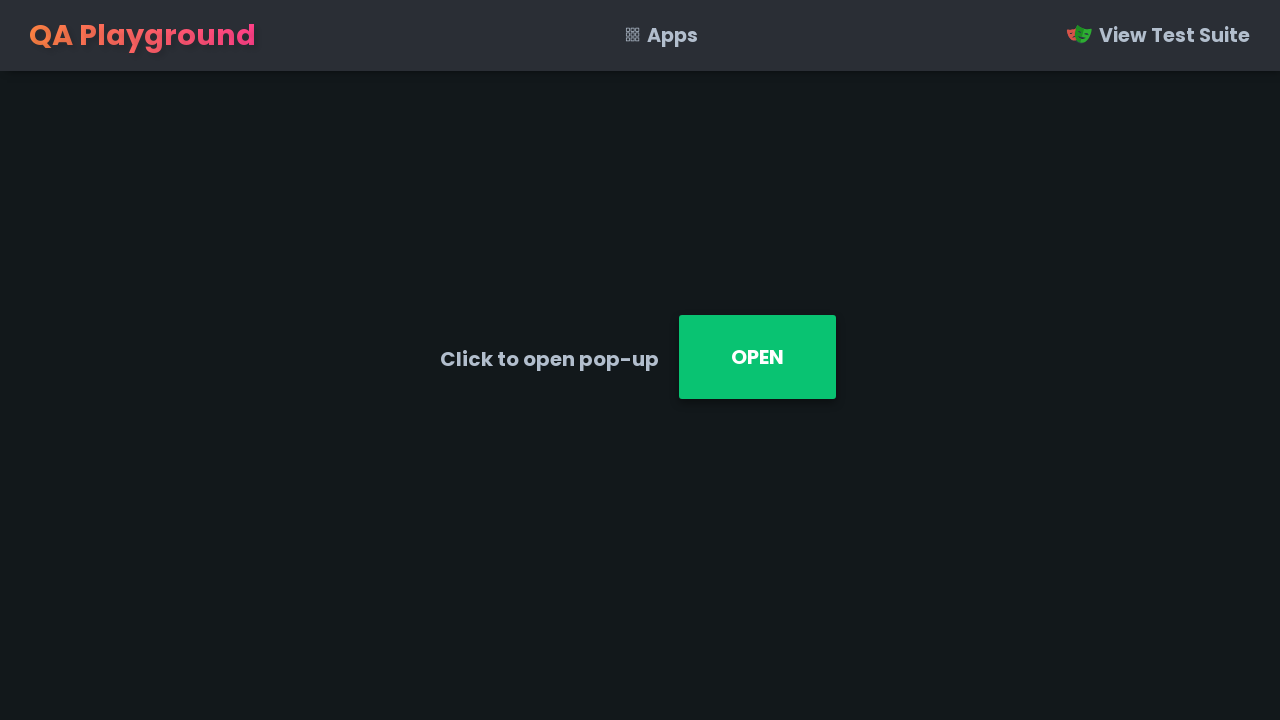